Tests e-commerce product selection by adding multiple vegetables (Cucumber, Beetroot, Tomato) to the cart

Starting URL: https://rahulshettyacademy.com/seleniumPractise/

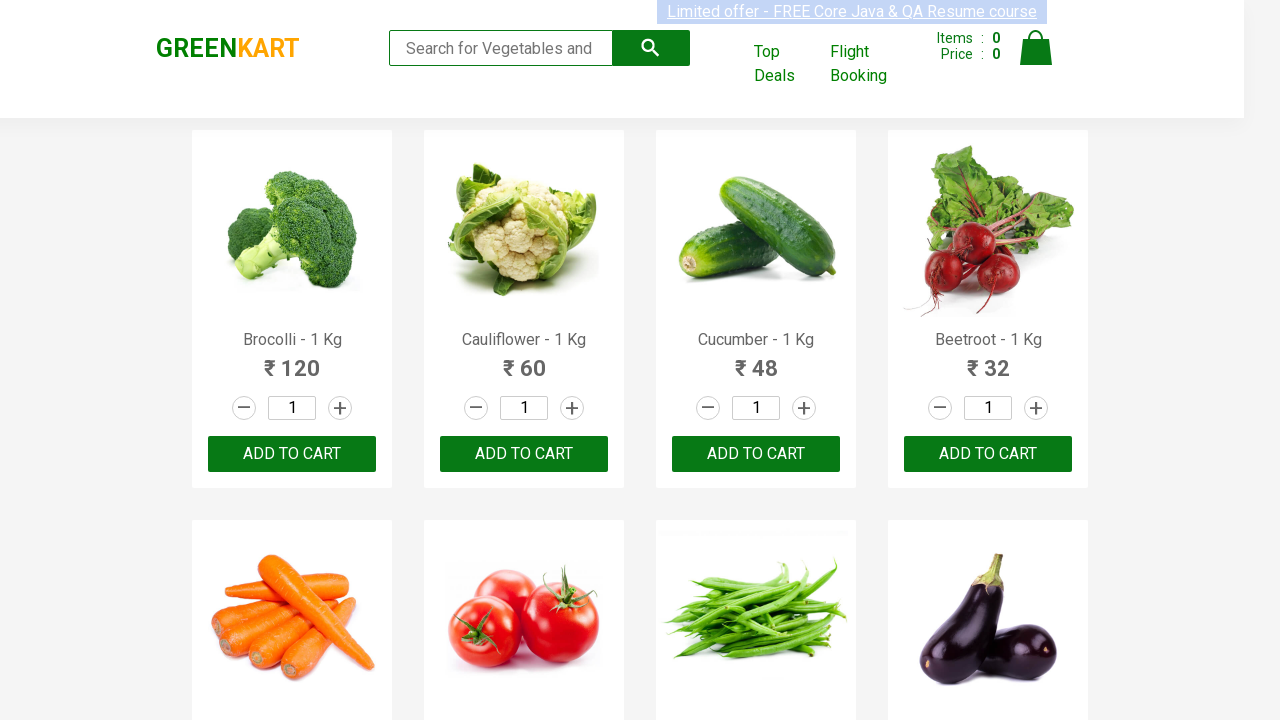

Waited for product names to load on the e-commerce page
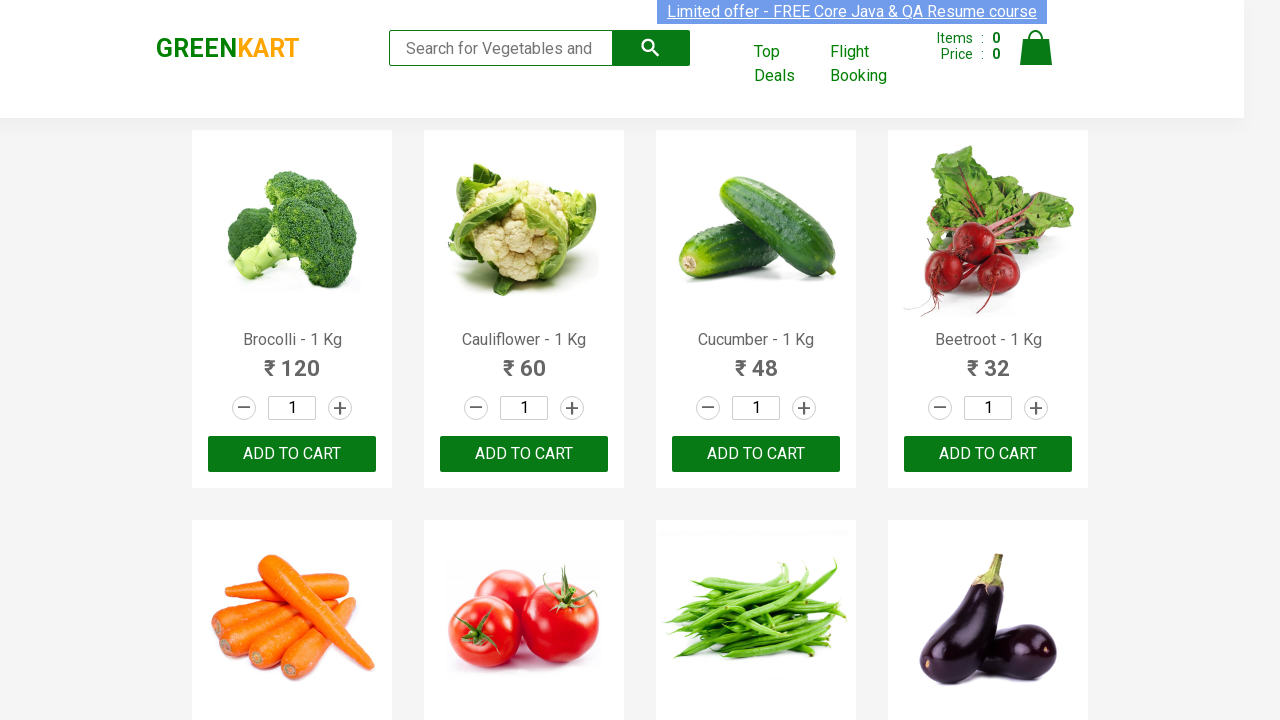

Retrieved all product name elements
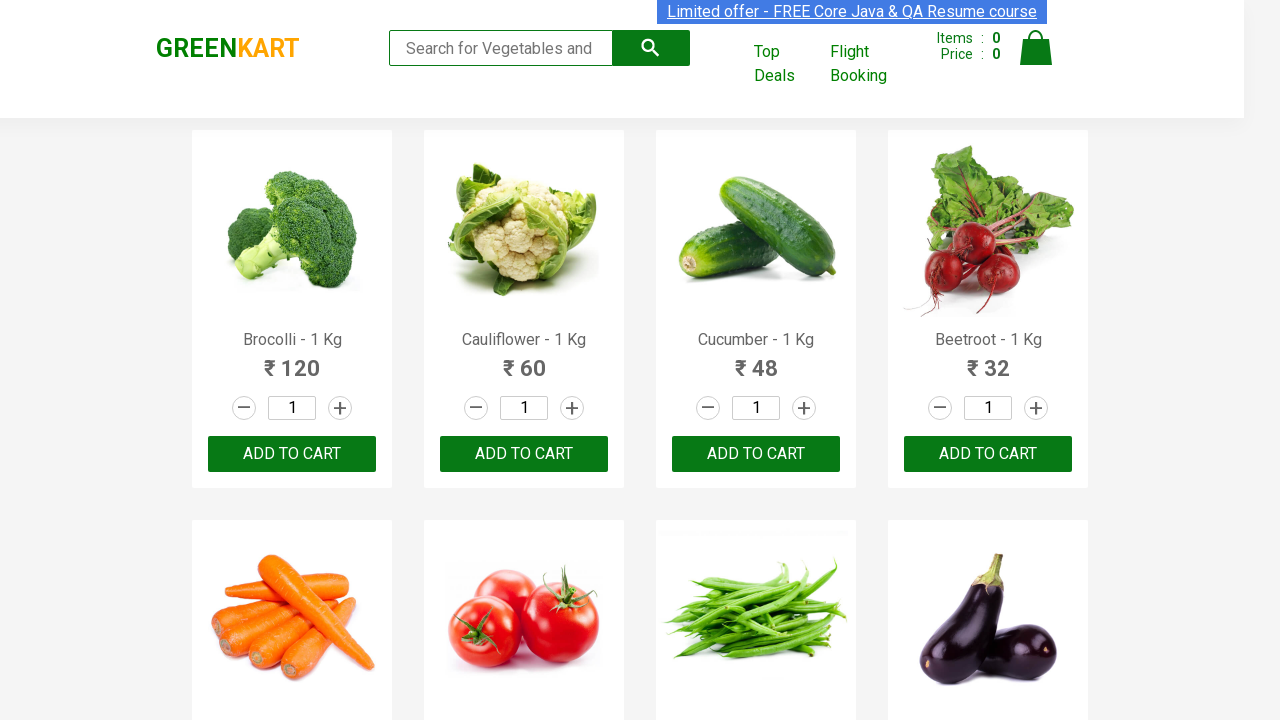

Retrieved all add to cart buttons
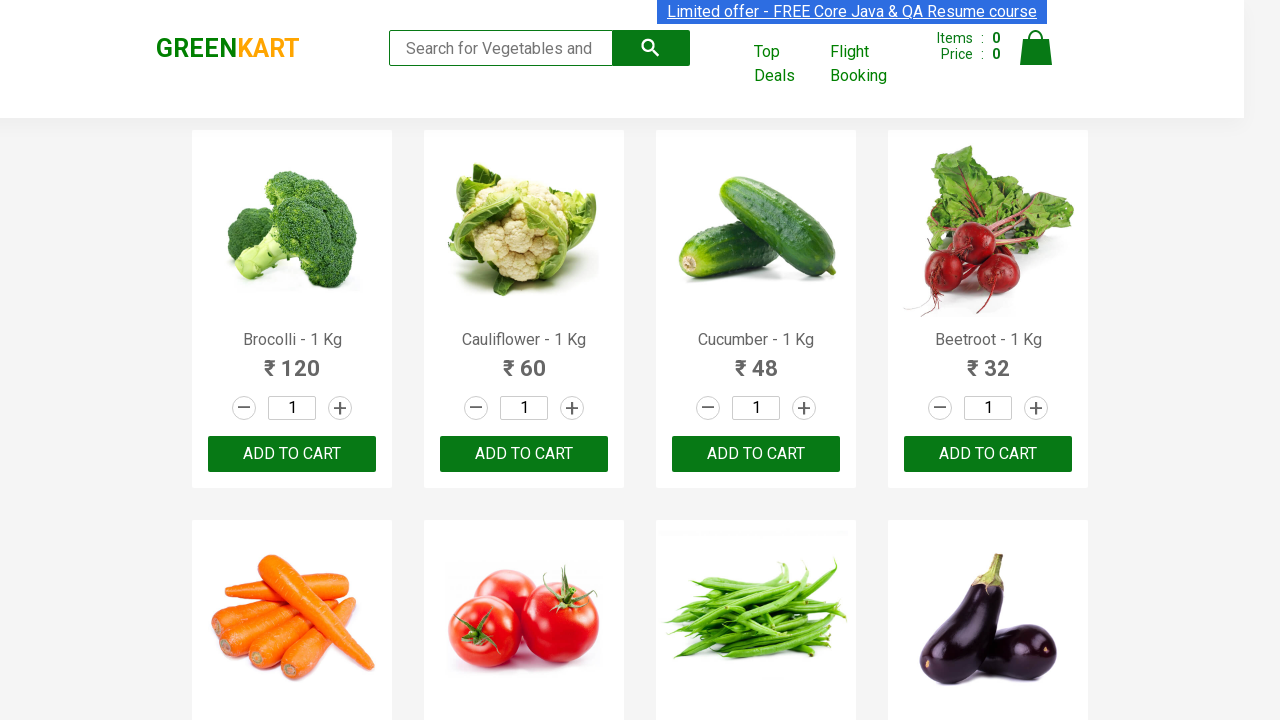

Added Cucumber to cart at (756, 454) on div.product-action button >> nth=2
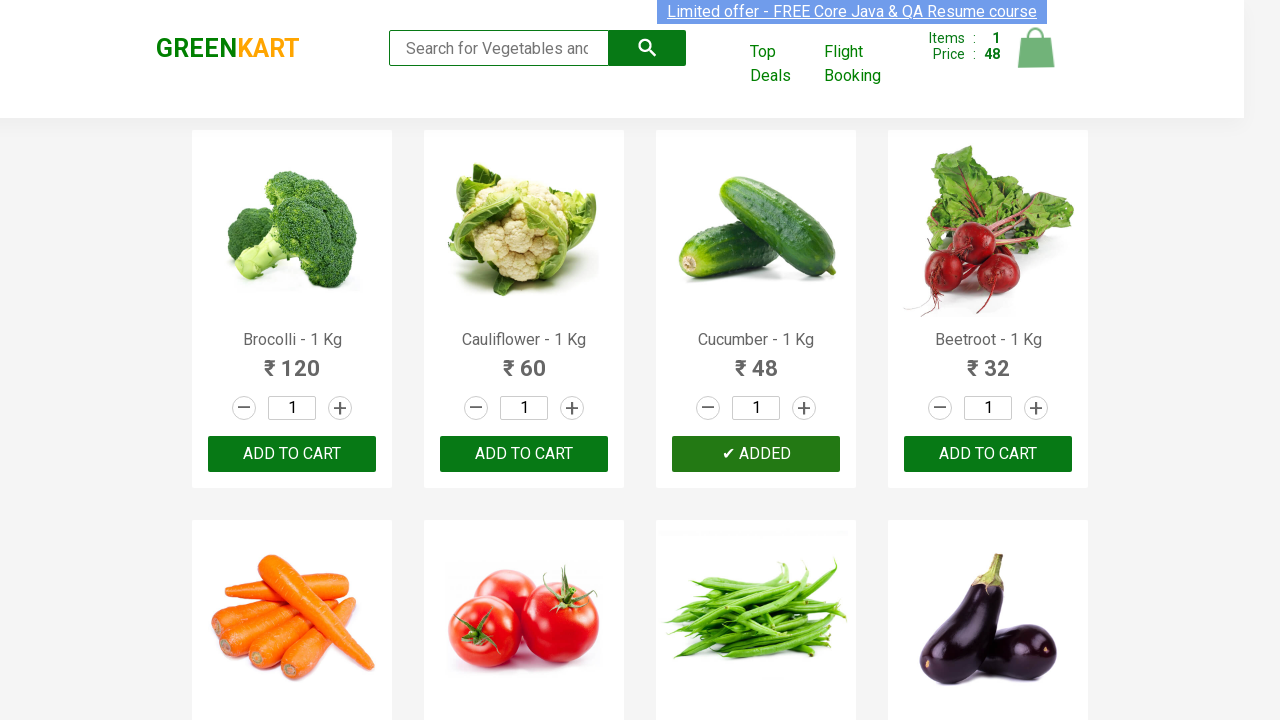

Added Beetroot to cart at (988, 454) on div.product-action button >> nth=3
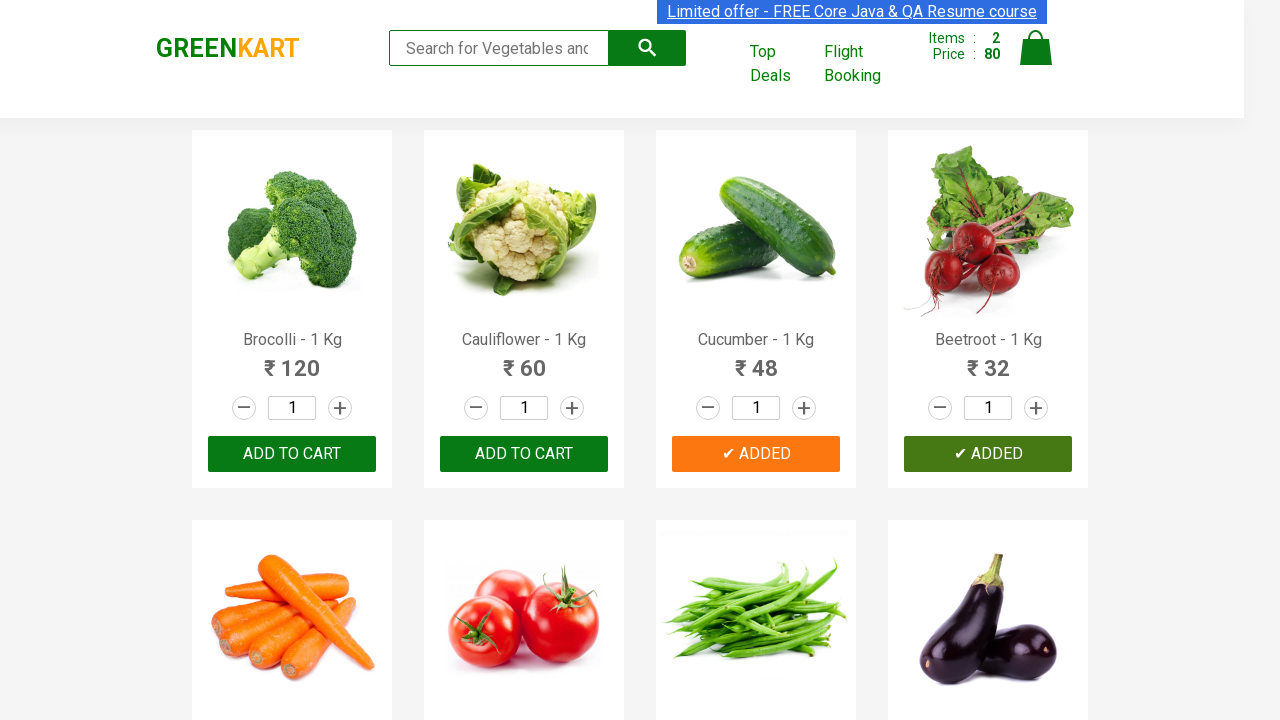

Added Tomato to cart at (524, 360) on div.product-action button >> nth=5
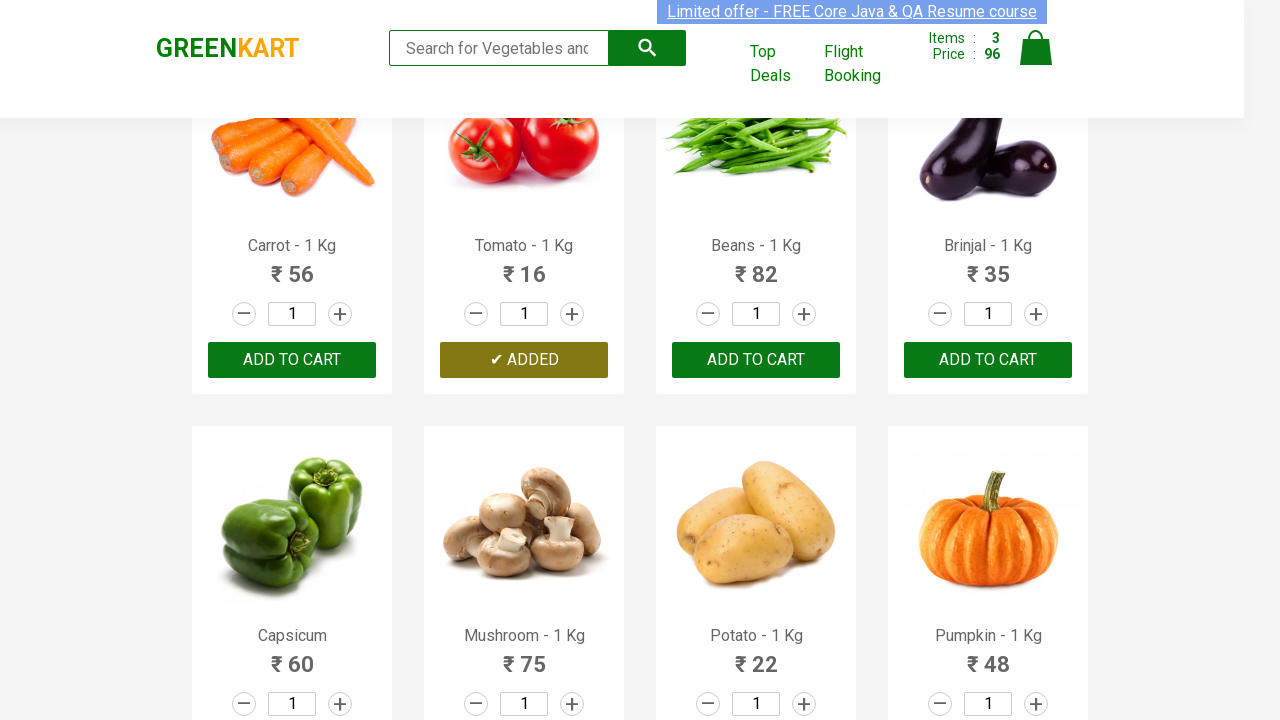

Successfully added all 3 vegetables (Cucumber, Beetroot, Tomato) to cart
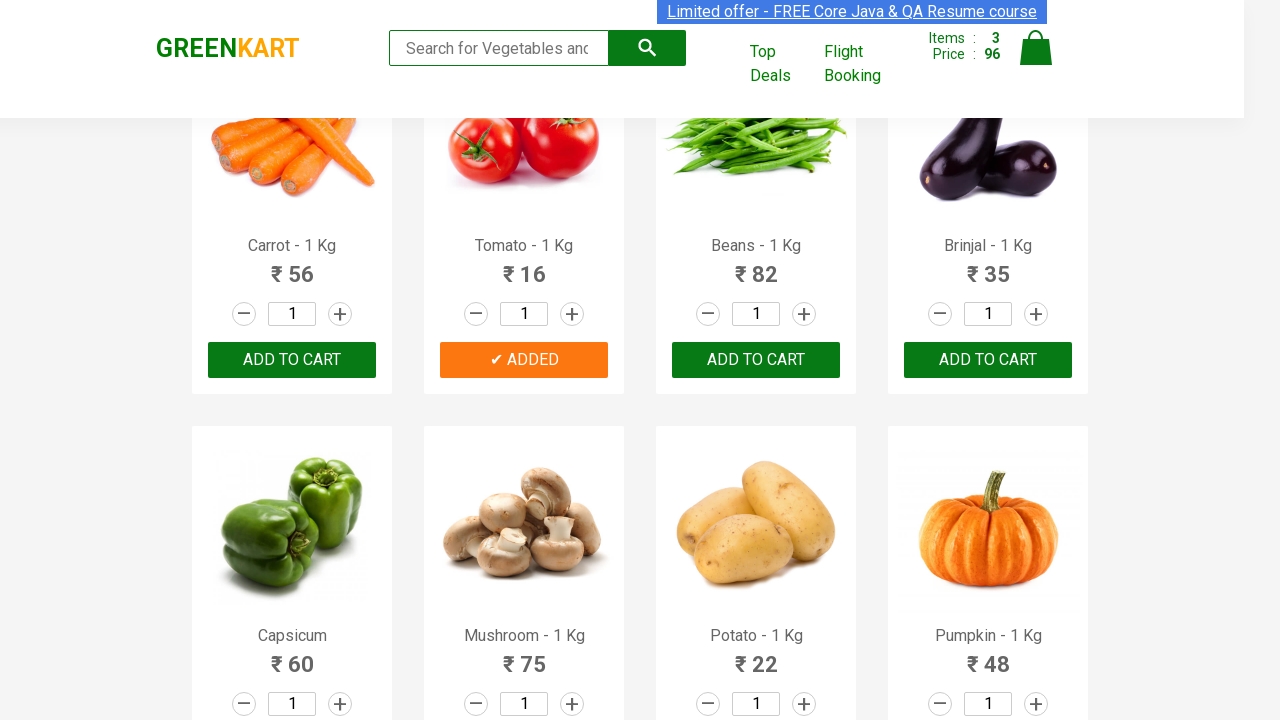

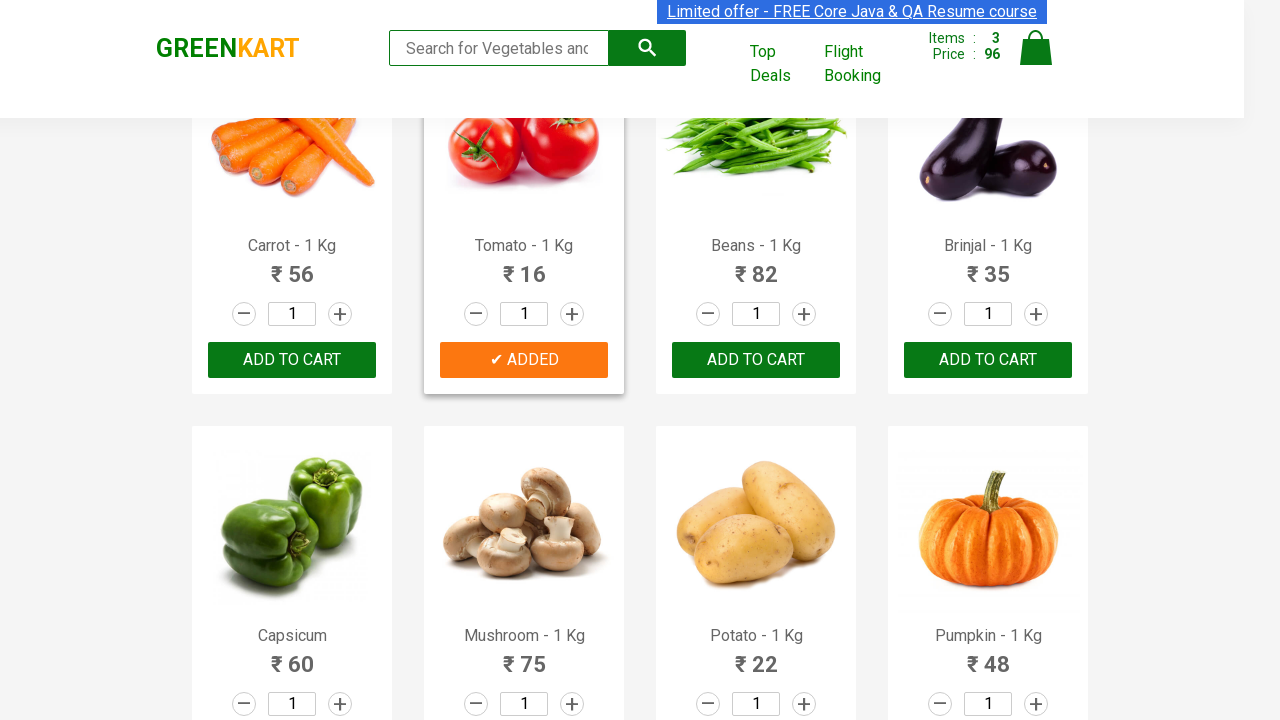